Tests keyboard and mouse operations by entering text in the first name field, using double-click to select it, copying the text with Ctrl+C, and pasting it into the last name field with Ctrl+V

Starting URL: http://demo.automationtesting.in/Register.html

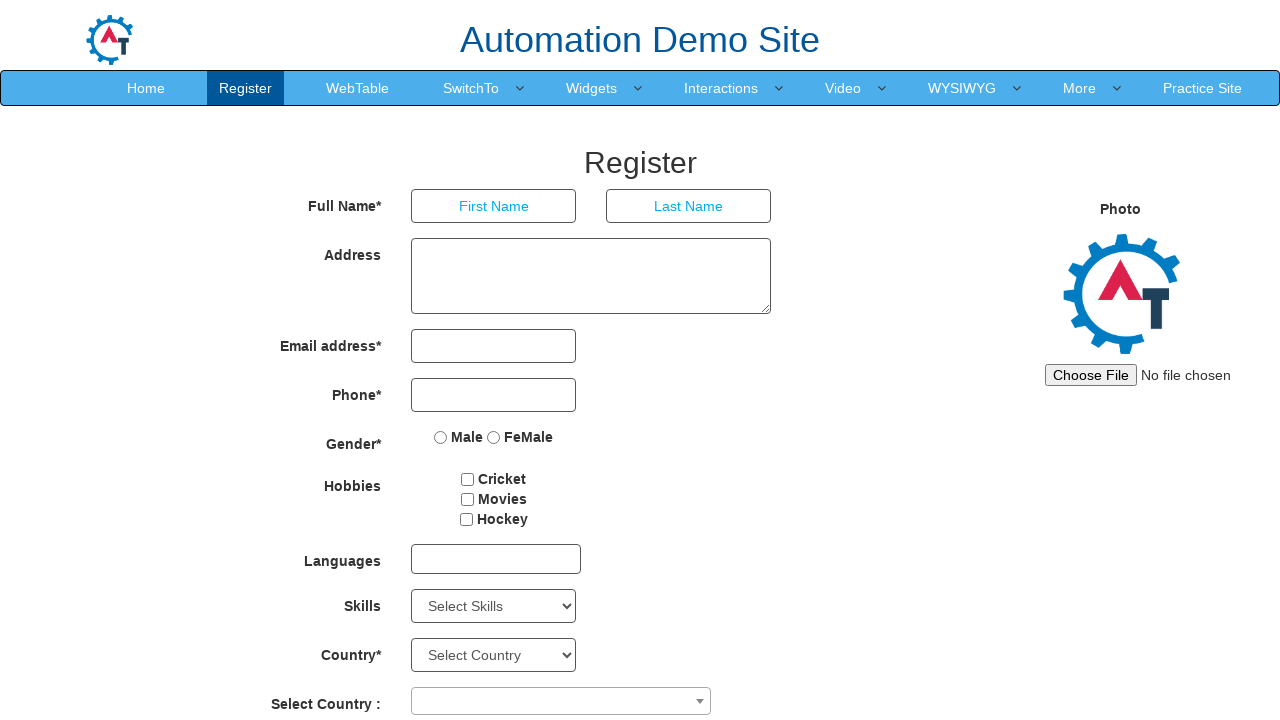

Filled first name field with 'admin' on input[placeholder='First Name']
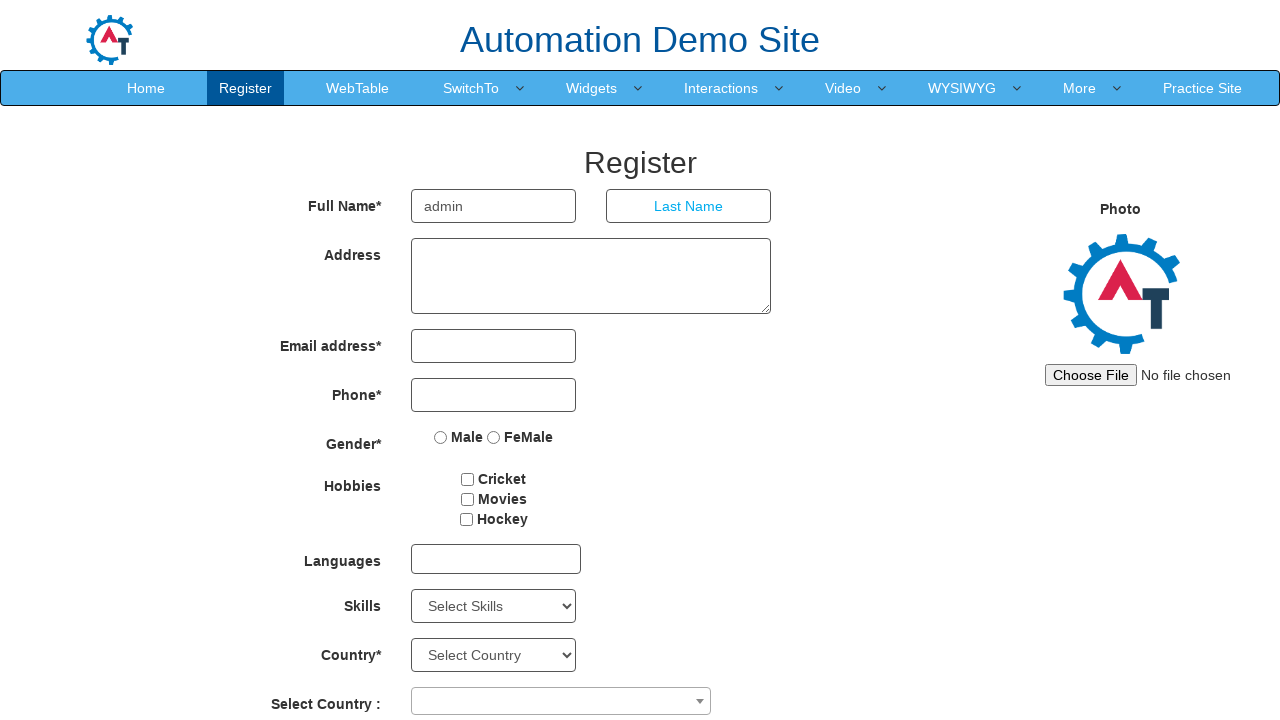

Double-clicked first name field to select all text at (494, 206) on input[placeholder='First Name']
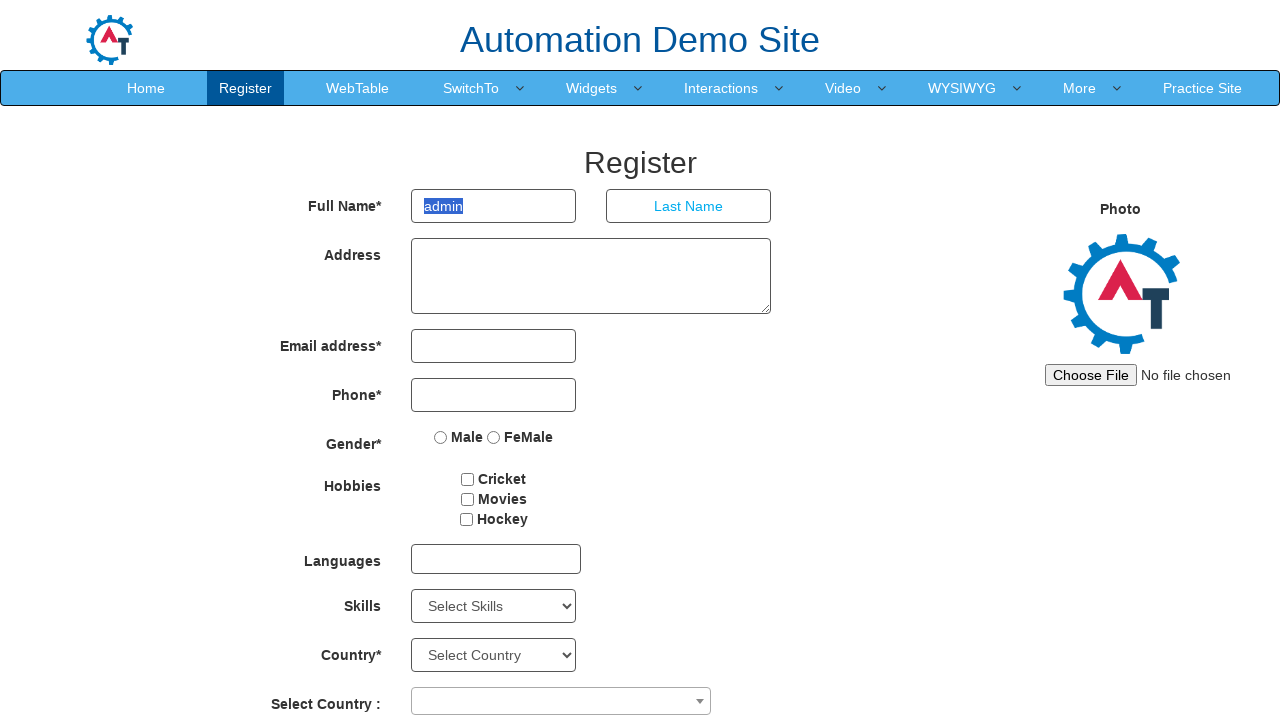

Copied selected text using Ctrl+C
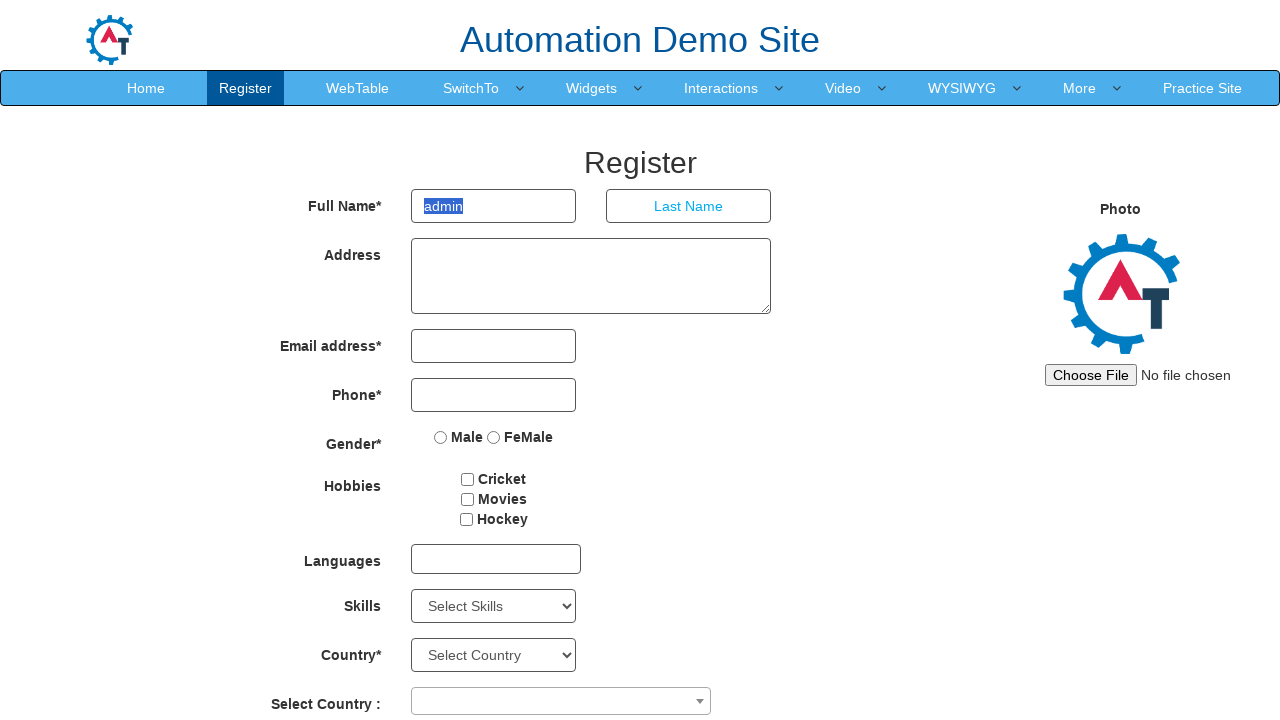

Clicked on last name field at (689, 206) on input[placeholder='Last Name']
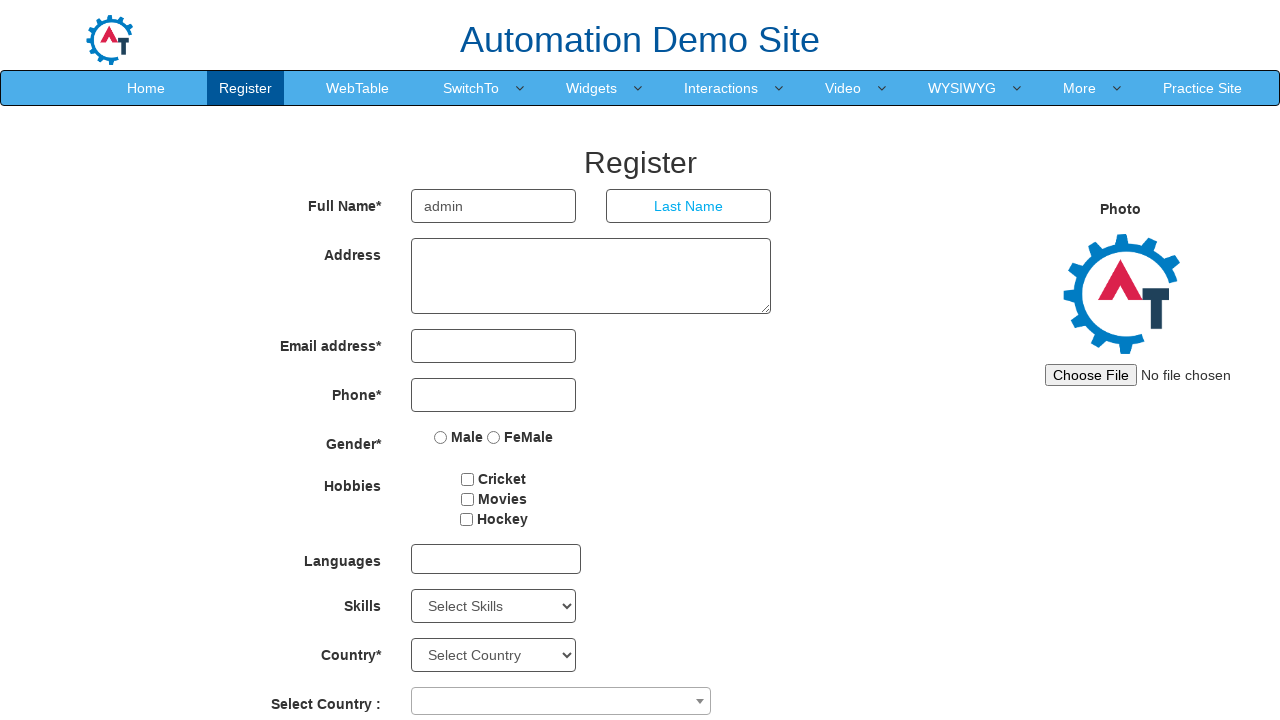

Pasted copied text into last name field using Ctrl+V
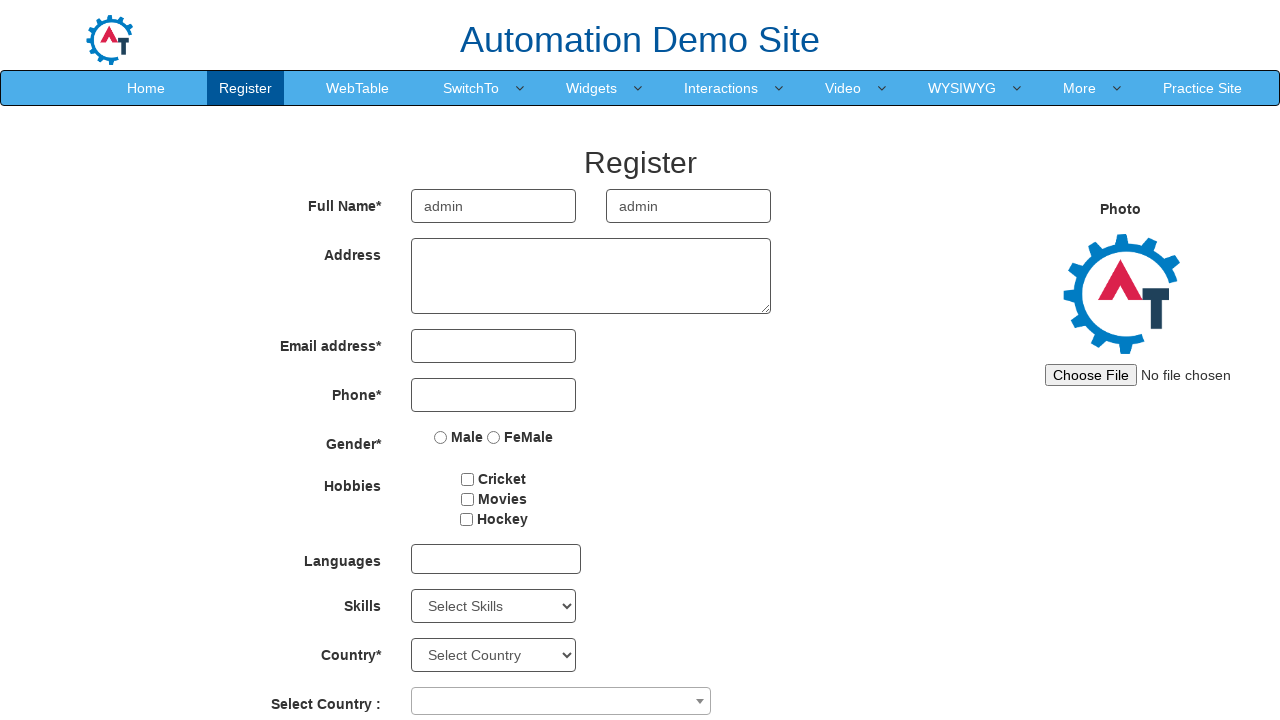

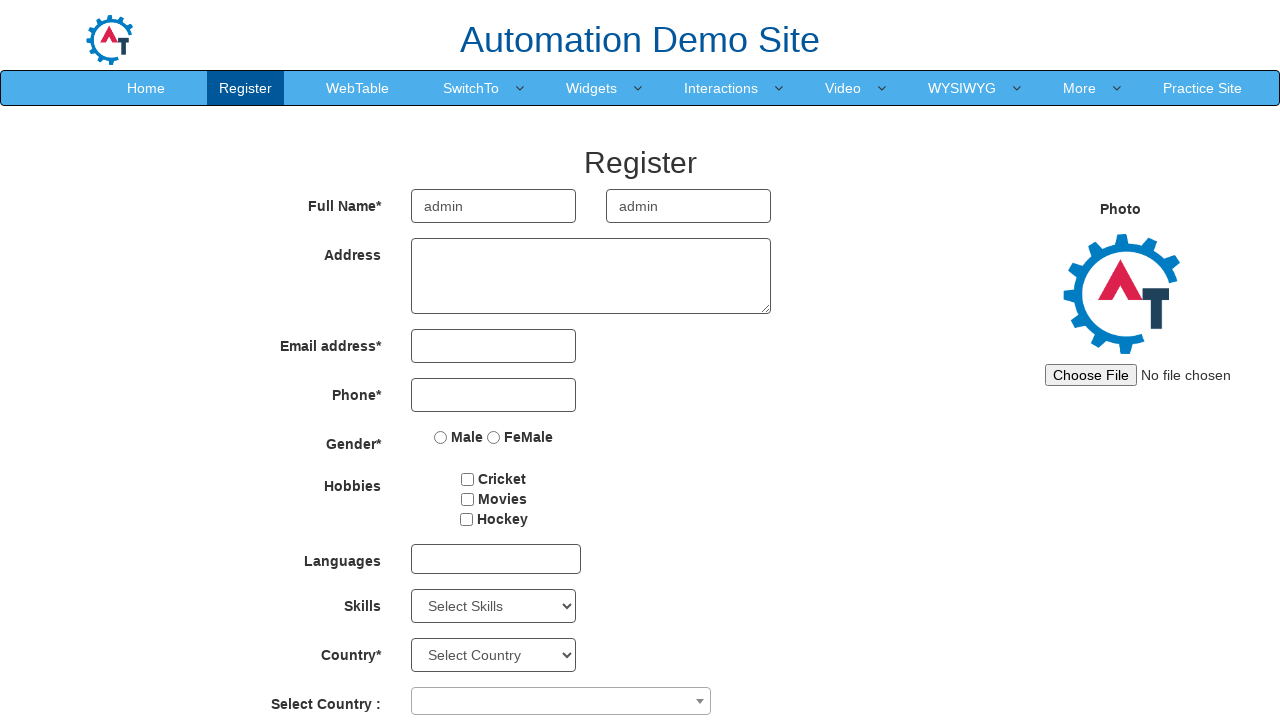